Tests various button interactions on a form page by clicking multiple types of buttons including primary, success, info, warning, danger buttons, button groups, and dropdown buttons

Starting URL: https://formy-project.herokuapp.com/buttons

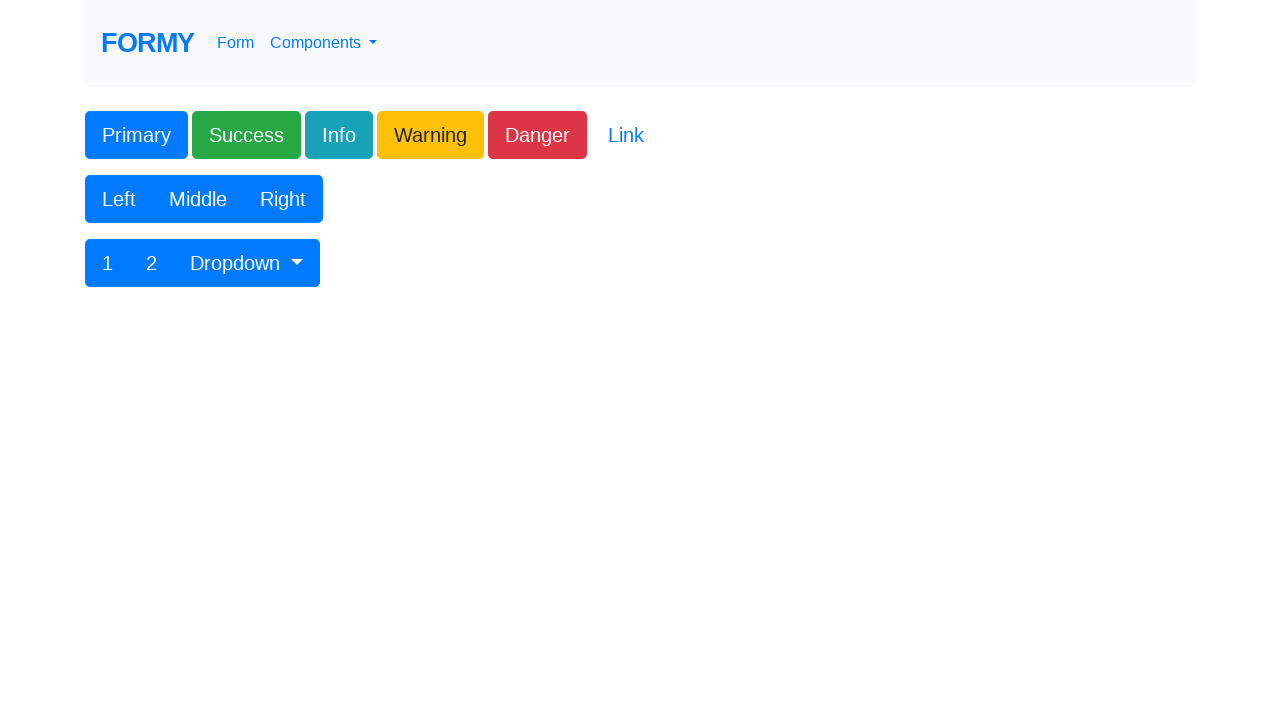

Clicked primary button at (136, 135) on xpath=/html/body/div/form/div[1]/div/div/button[1]
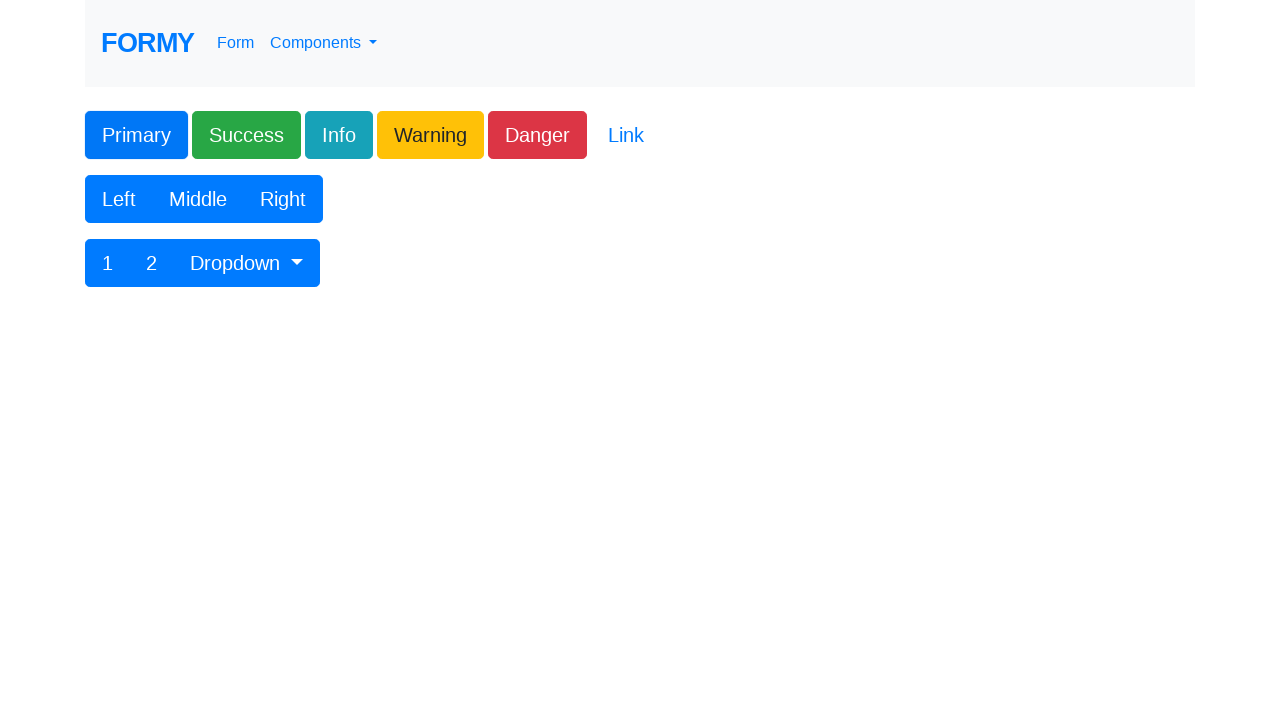

Clicked success button at (246, 135) on xpath=/html/body/div/form/div[1]/div/div/button[2]
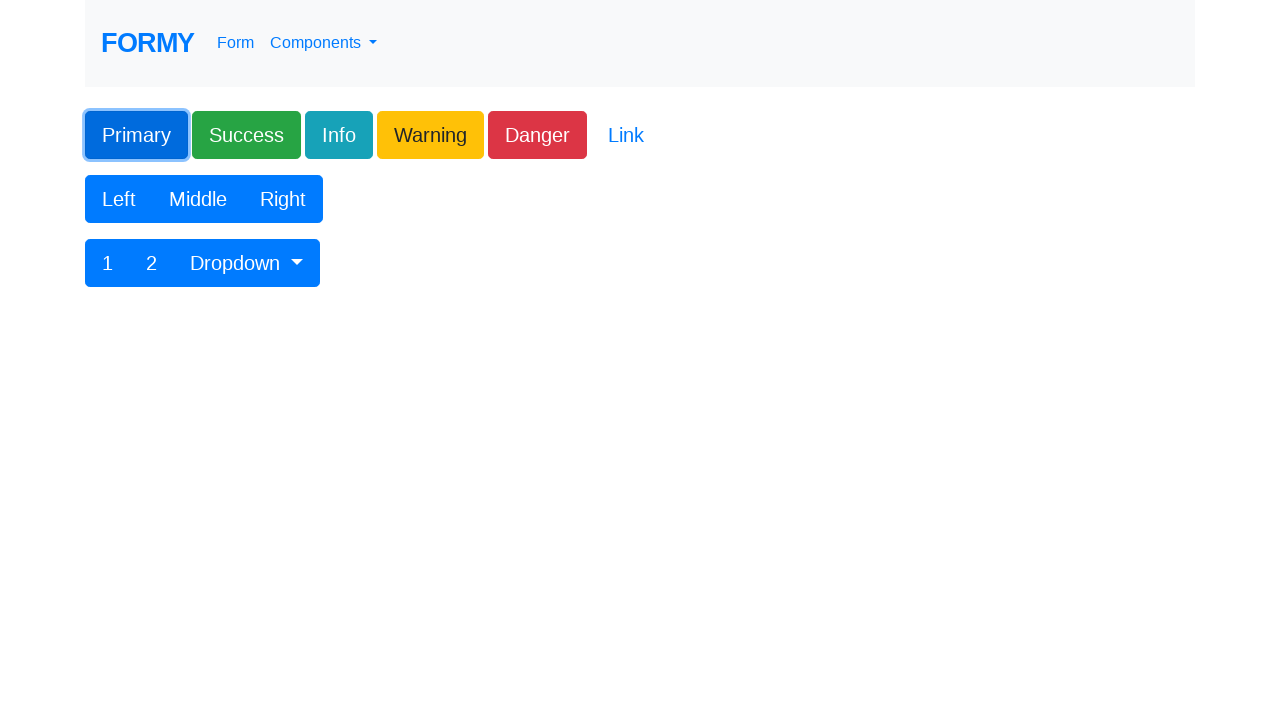

Clicked info button at (339, 135) on xpath=/html/body/div/form/div[1]/div/div/button[3]
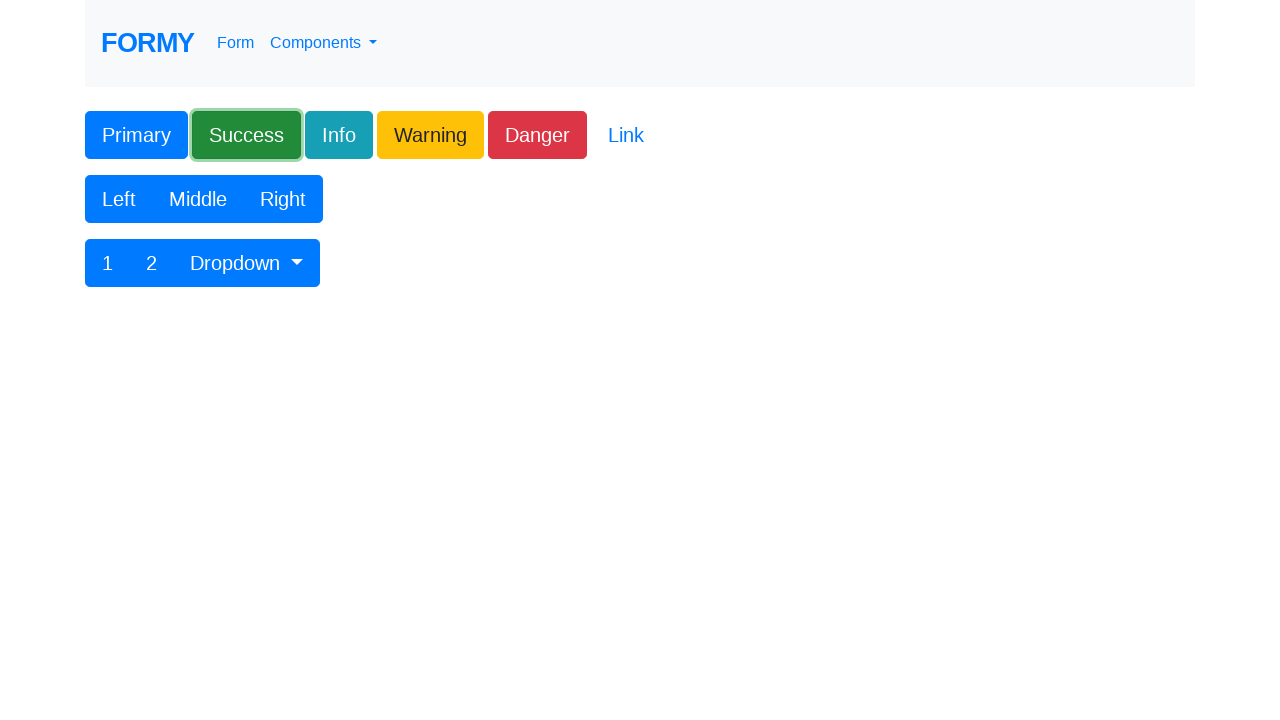

Clicked warning button at (430, 135) on xpath=/html/body/div/form/div[1]/div/div/button[4]
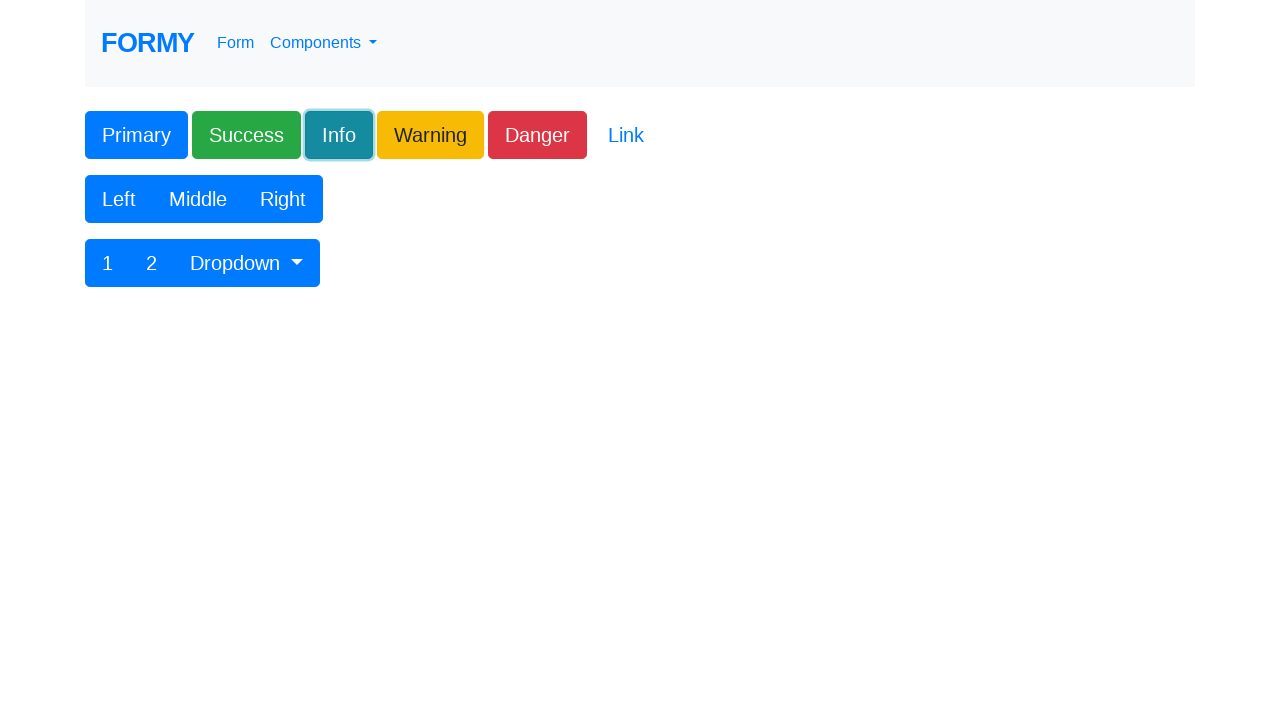

Clicked danger button at (538, 135) on xpath=/html/body/div/form/div[1]/div/div/button[5]
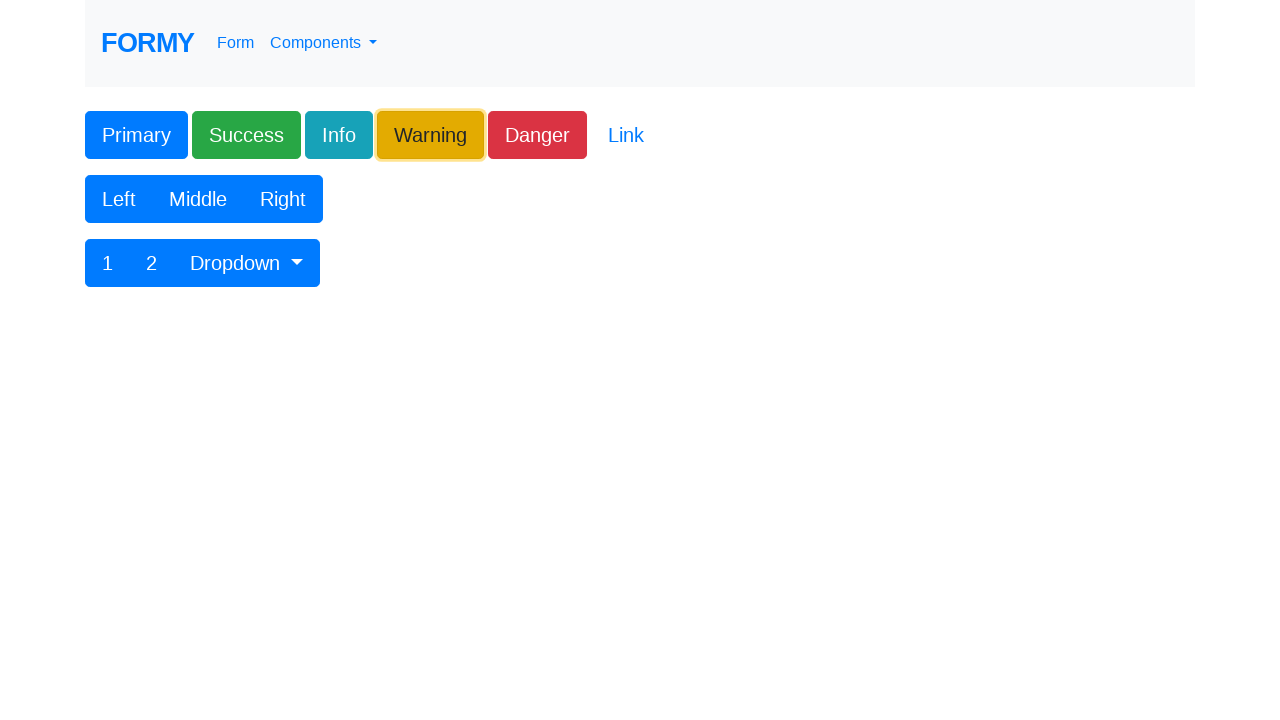

Clicked link button at (626, 135) on xpath=/html/body/div/form/div[1]/div/div/button[6]
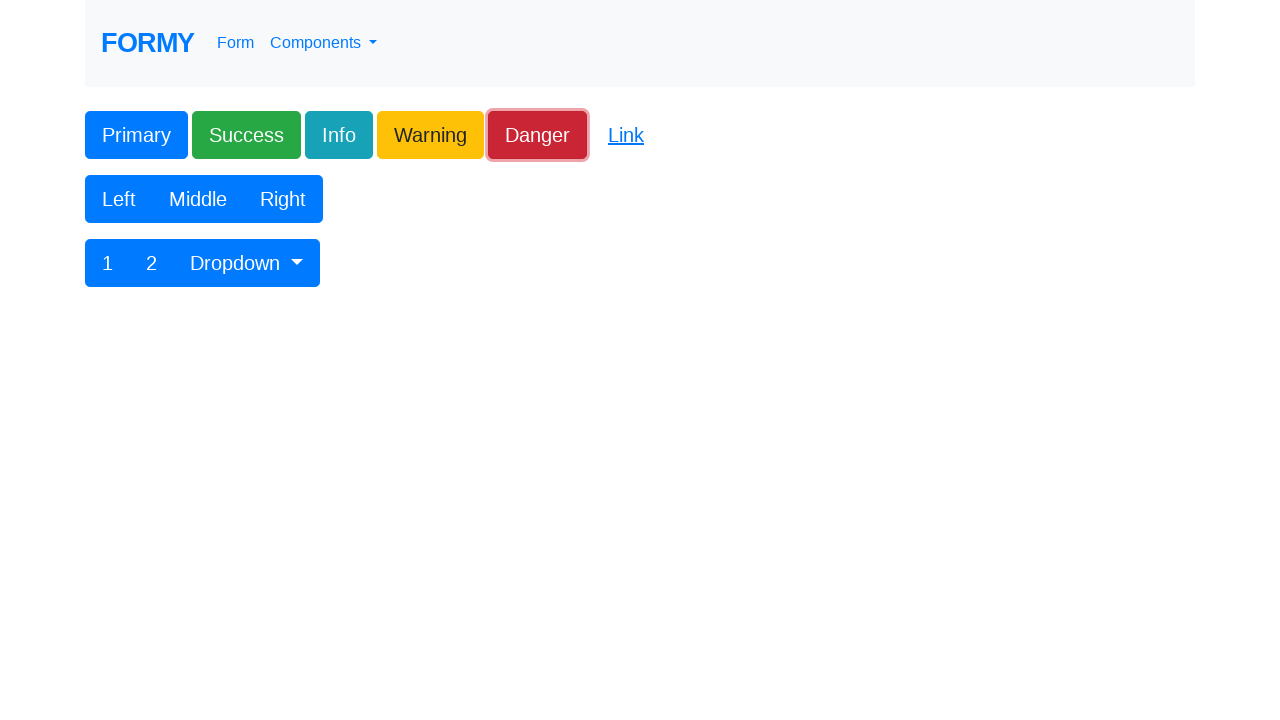

Clicked left button in button group at (119, 199) on xpath=/html/body/div/form/div[2]/div/div/div/button[1]
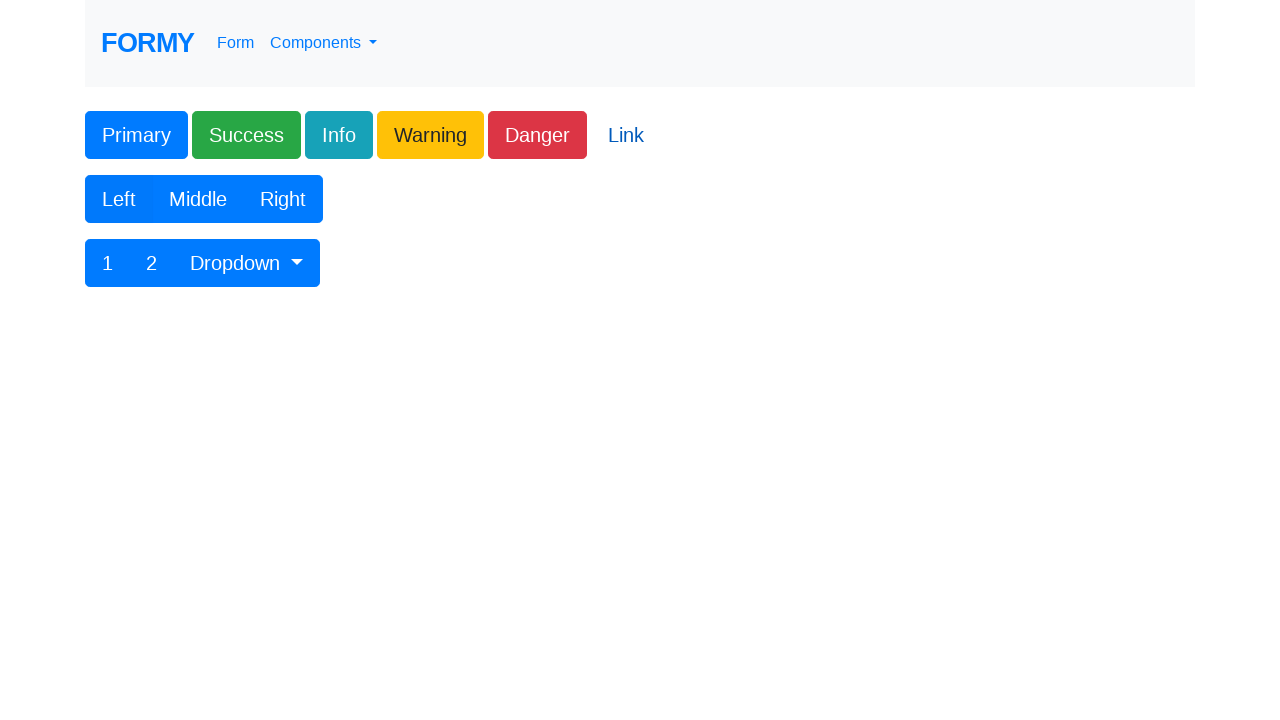

Clicked middle button in button group at (198, 199) on xpath=/html/body/div/form/div[2]/div/div/div/button[2]
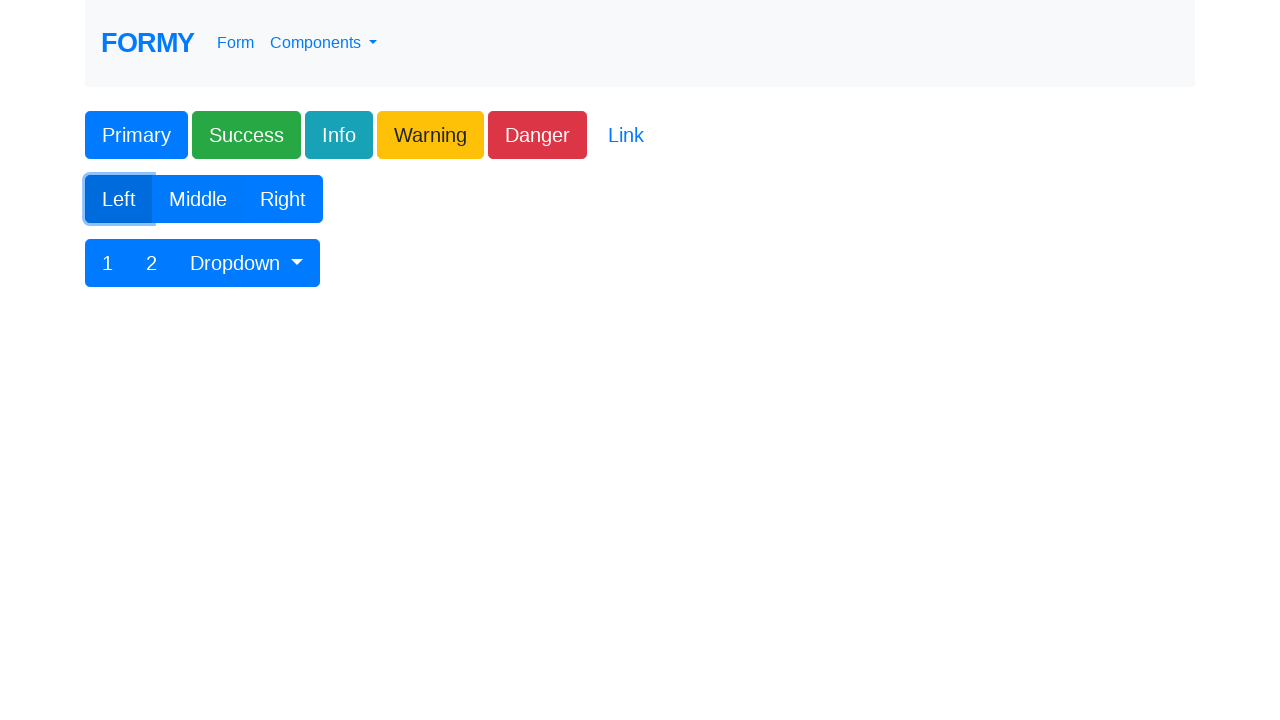

Clicked right button in button group at (283, 199) on xpath=/html/body/div/form/div[2]/div/div/div/button[3]
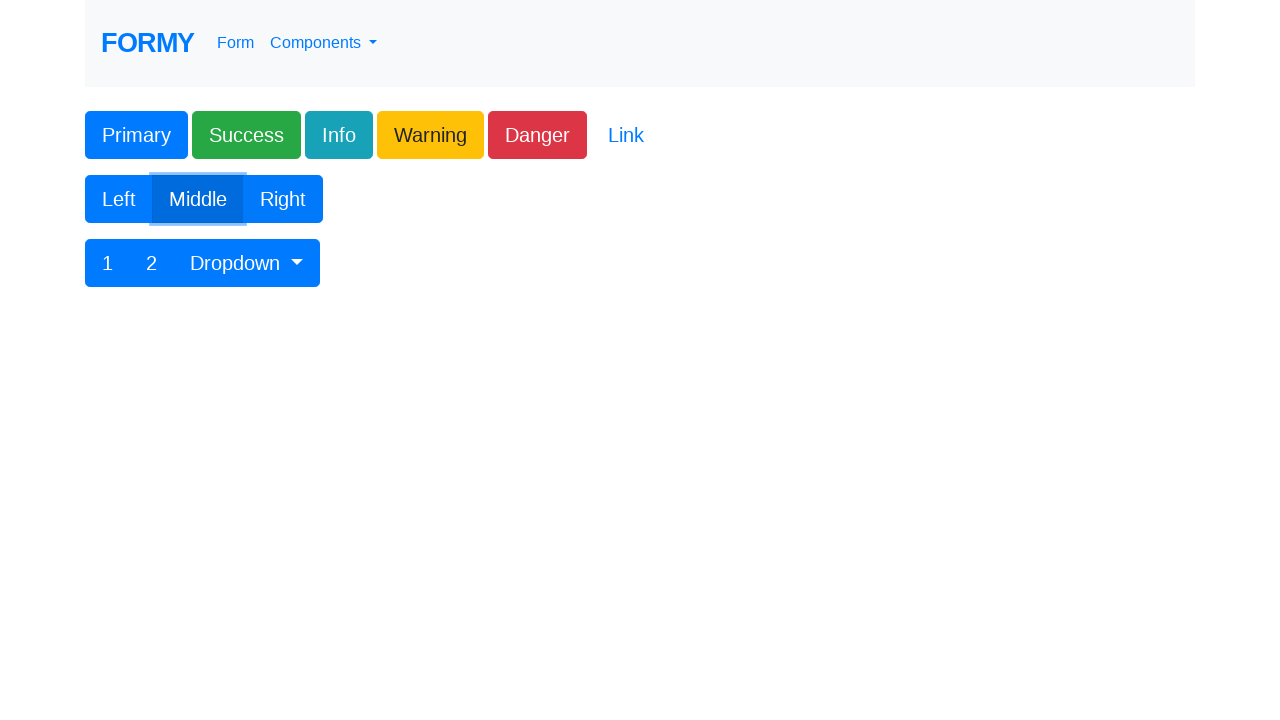

Clicked first button in second button group at (108, 263) on xpath=/html/body/div/form/div[3]/div/div/div/button[1]
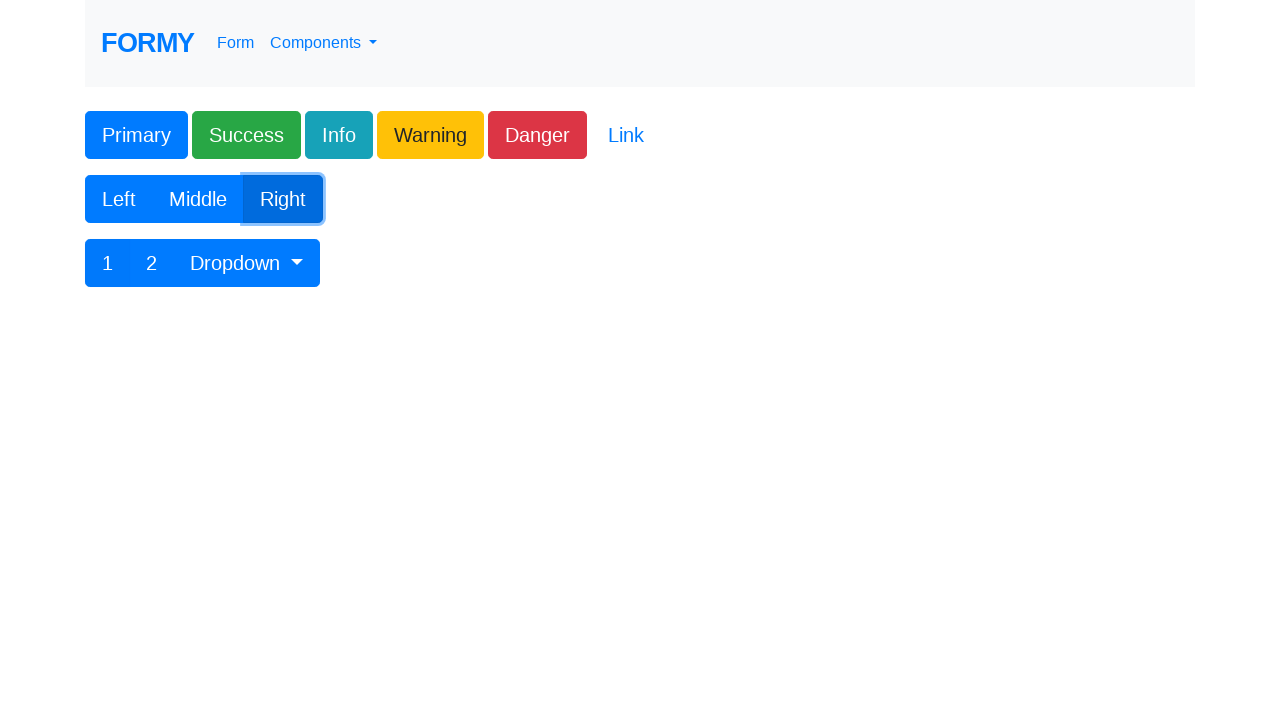

Clicked first button in second button group again at (108, 263) on xpath=/html/body/div/form/div[3]/div/div/div/button[1]
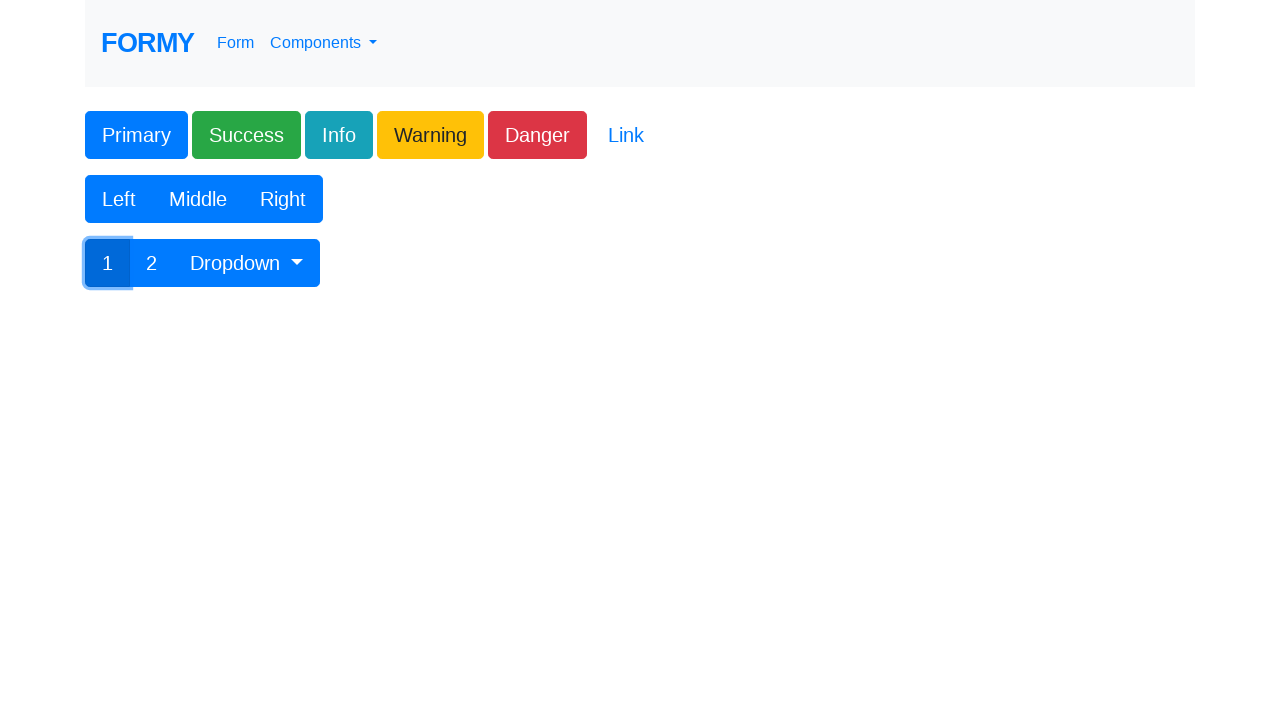

Clicked dropdown button at (247, 263) on #btnGroupDrop1
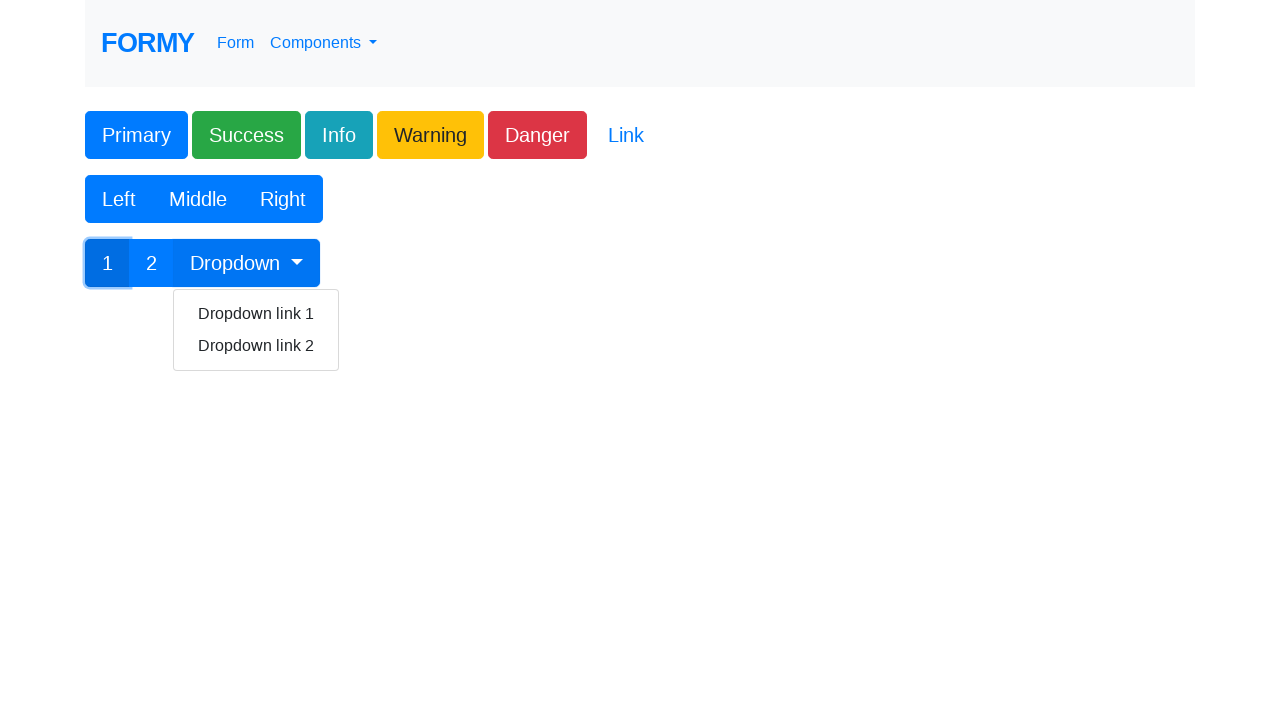

Clicked dropdown link 2 at (256, 346) on text=Dropdown link 2
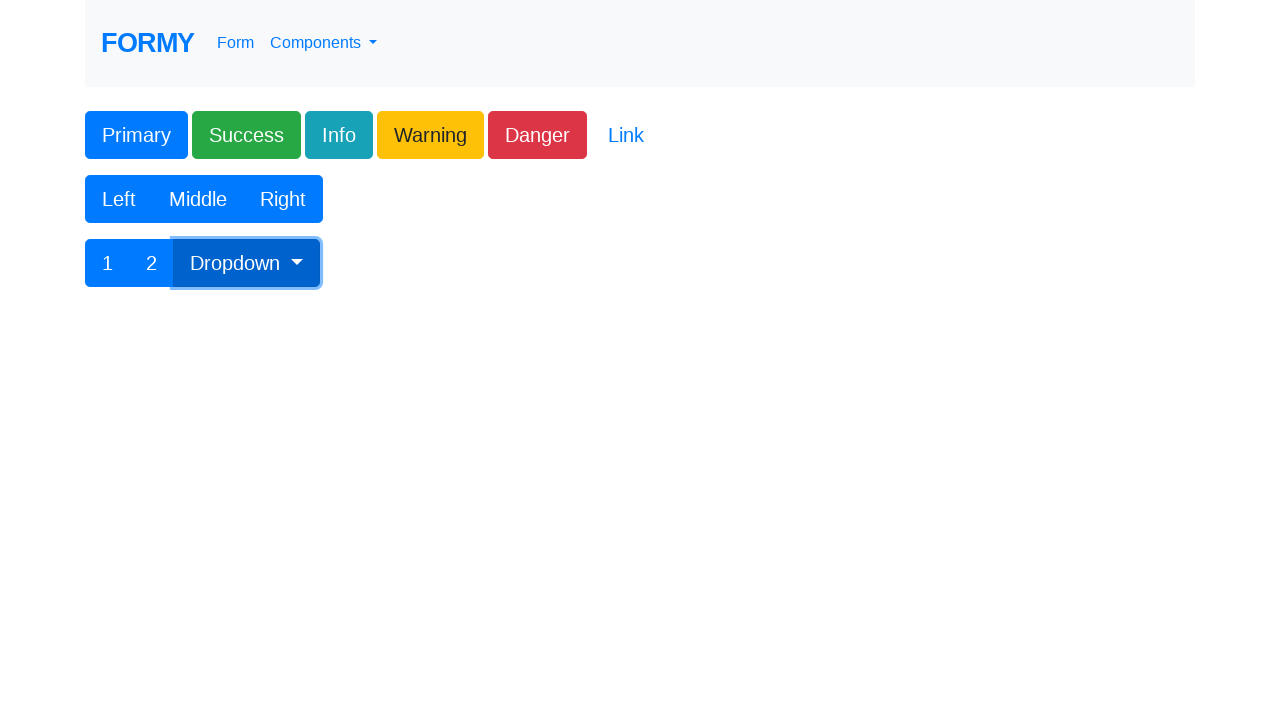

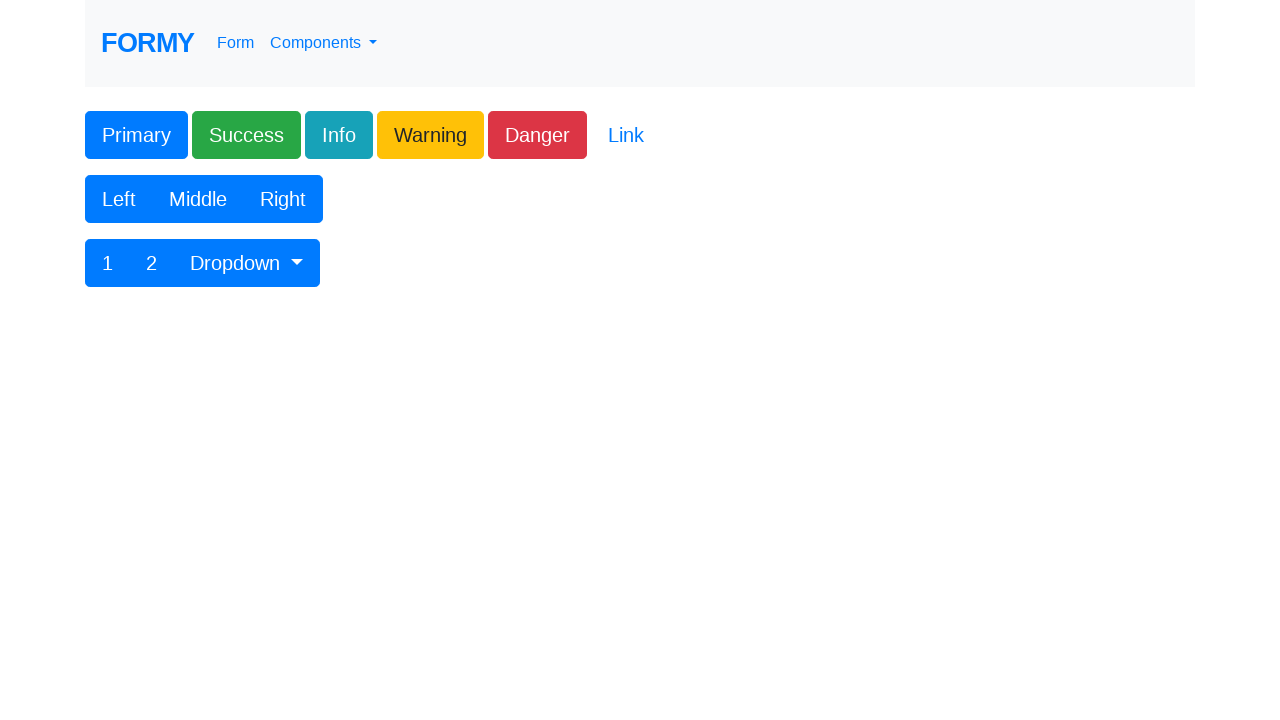